Tests the USGA course database by selecting a US state from a dropdown menu and clicking the search/submit button to load course listings.

Starting URL: https://ncrdb.usga.org/

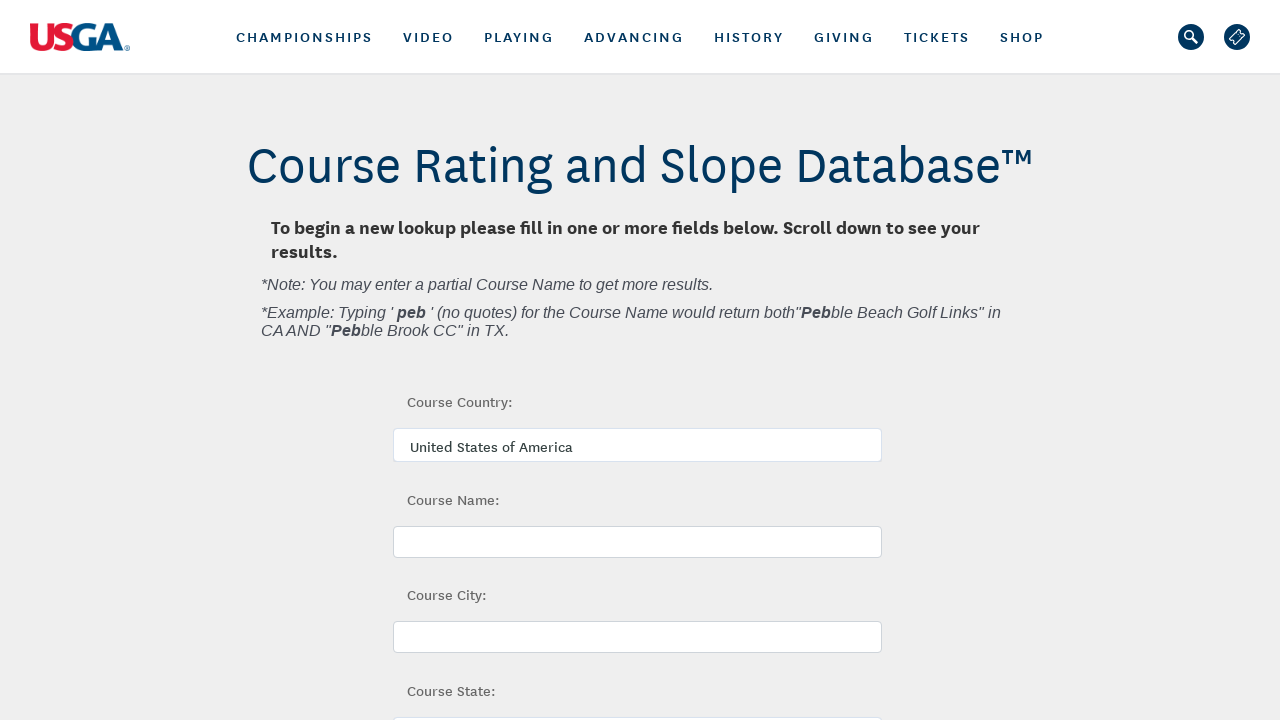

Selected Alabama (US-AL) from state dropdown on #ddlStates
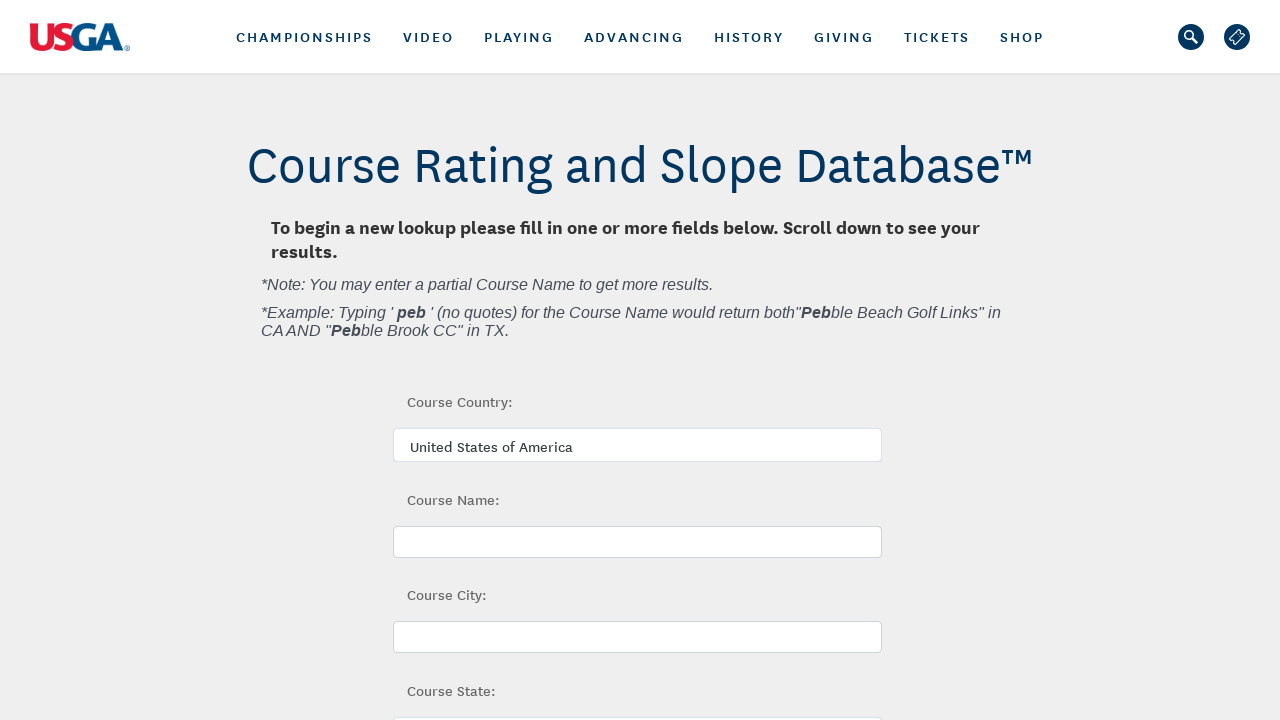

Clicked search/submit button to load course listings at (638, 696) on #myButton
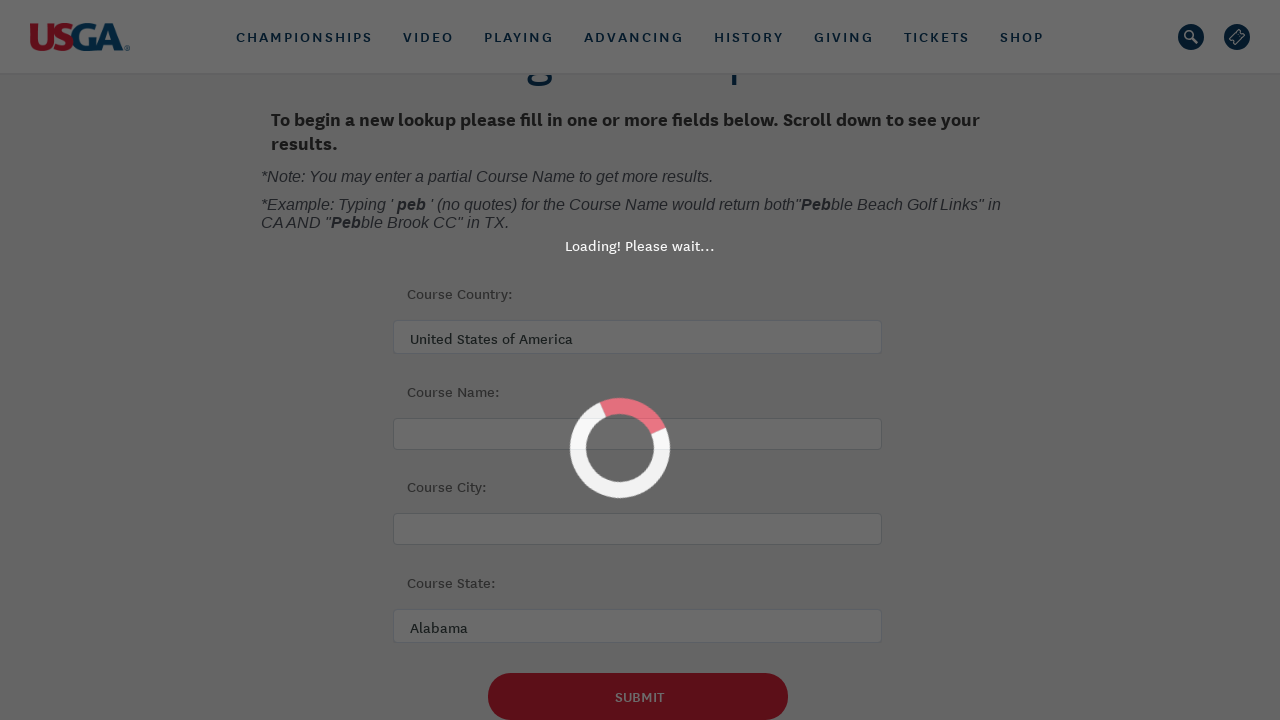

Waited for network to become idle and course listings to load
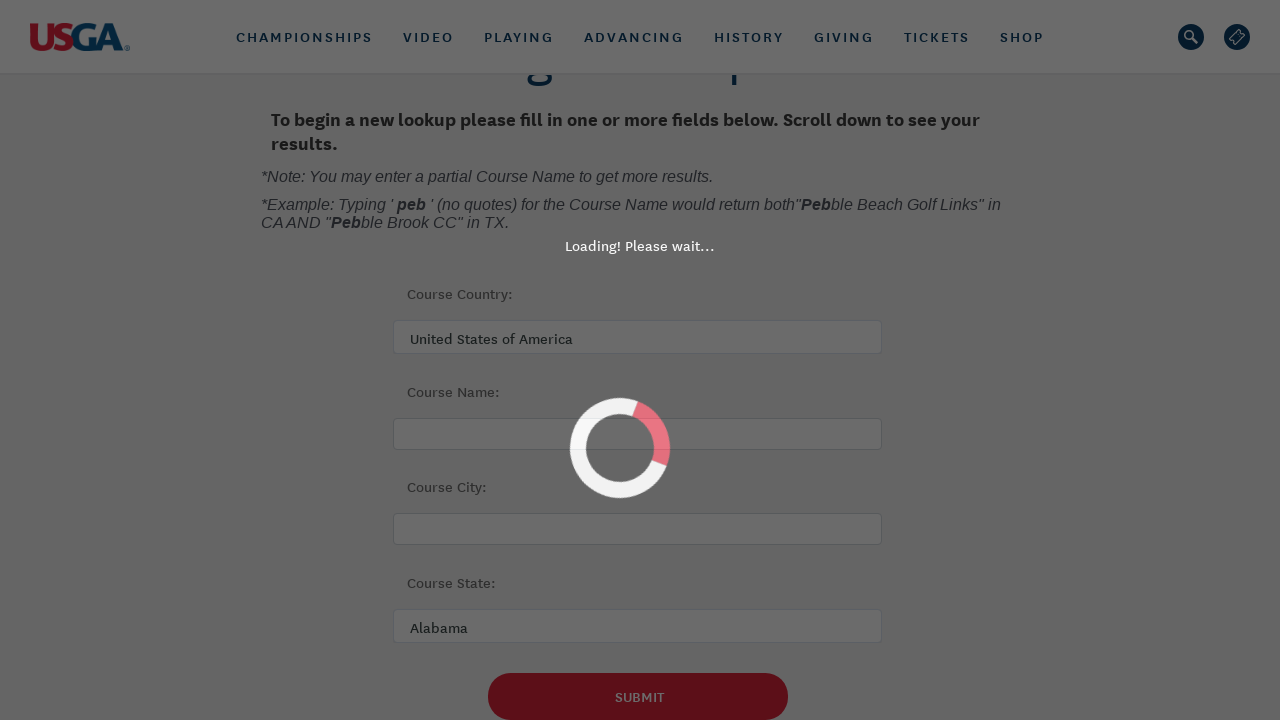

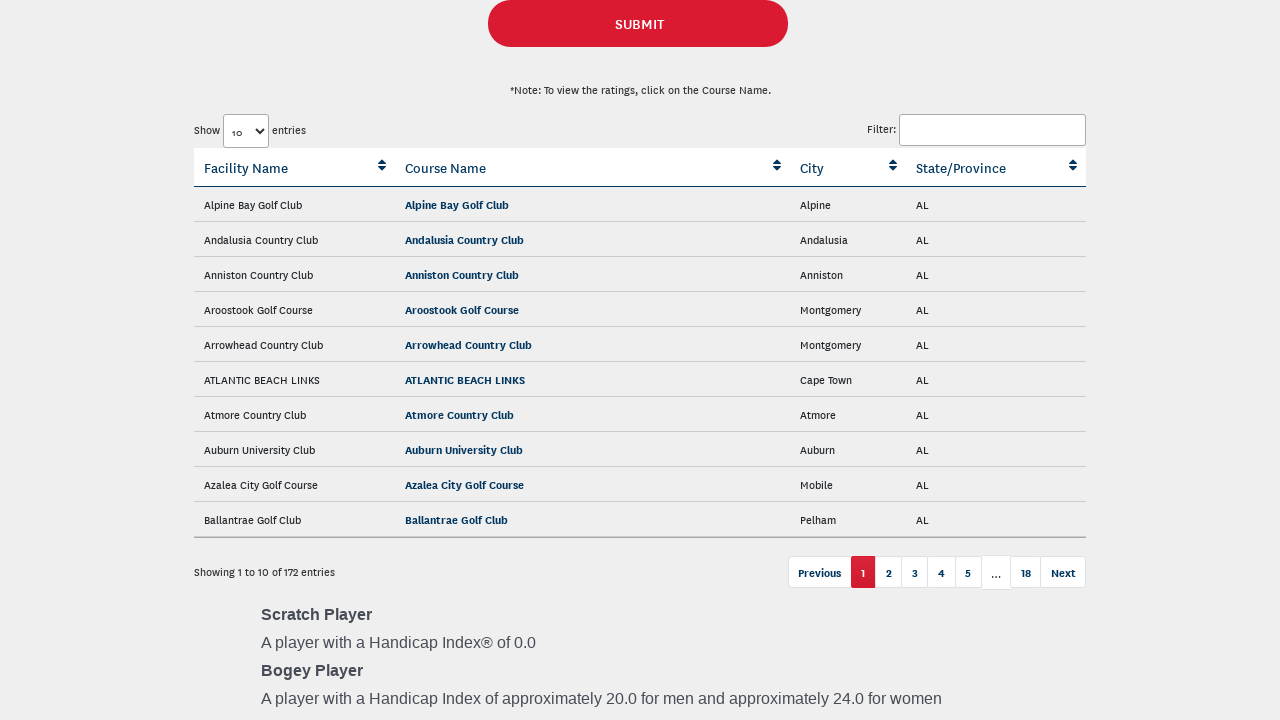